Tests registration form by filling first name, last name, and email fields, then submitting and verifying success message

Starting URL: http://suninjuly.github.io/registration1.html

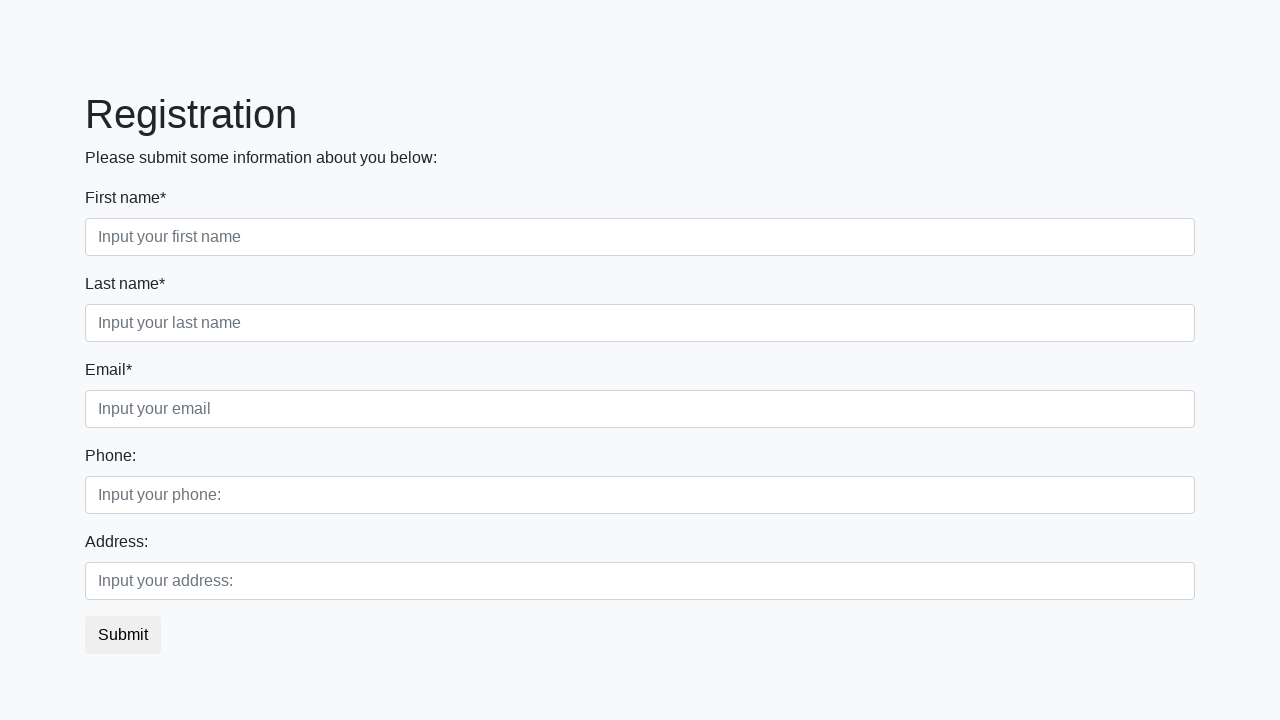

Filled first name field with 'Kesa' on .first_block .first
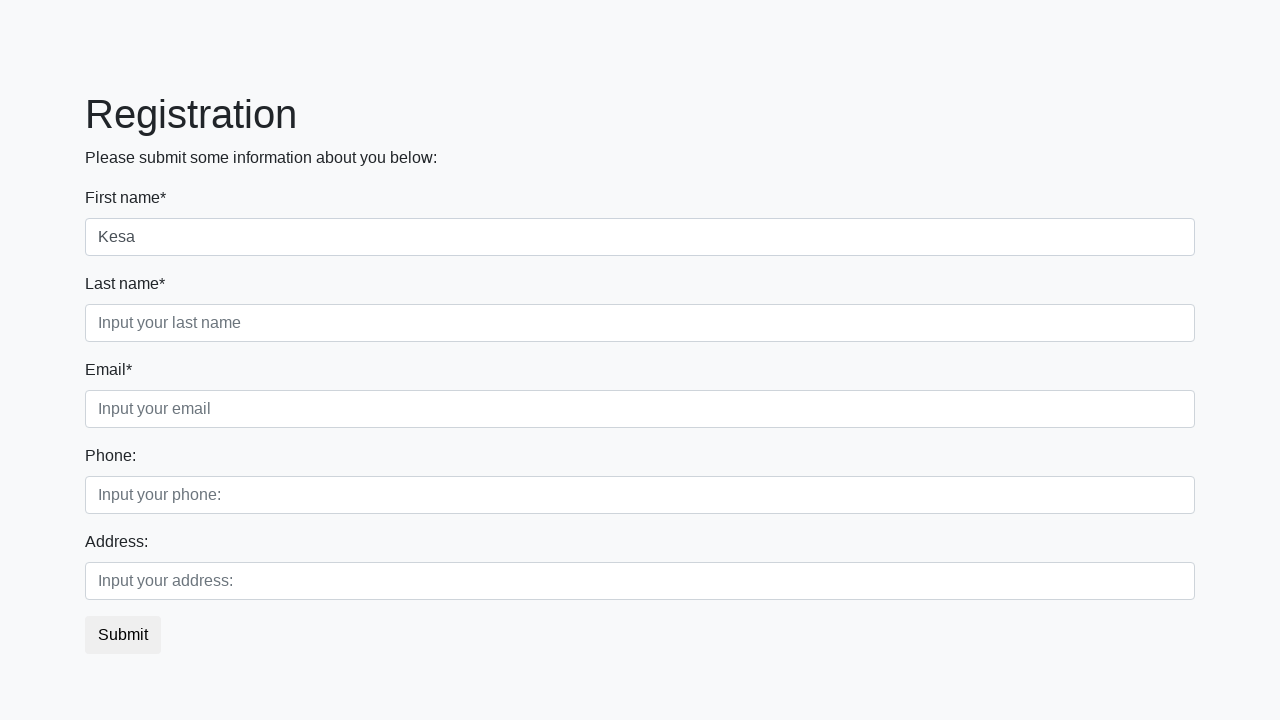

Filled last name field with 'Lisa' on .first_block .second
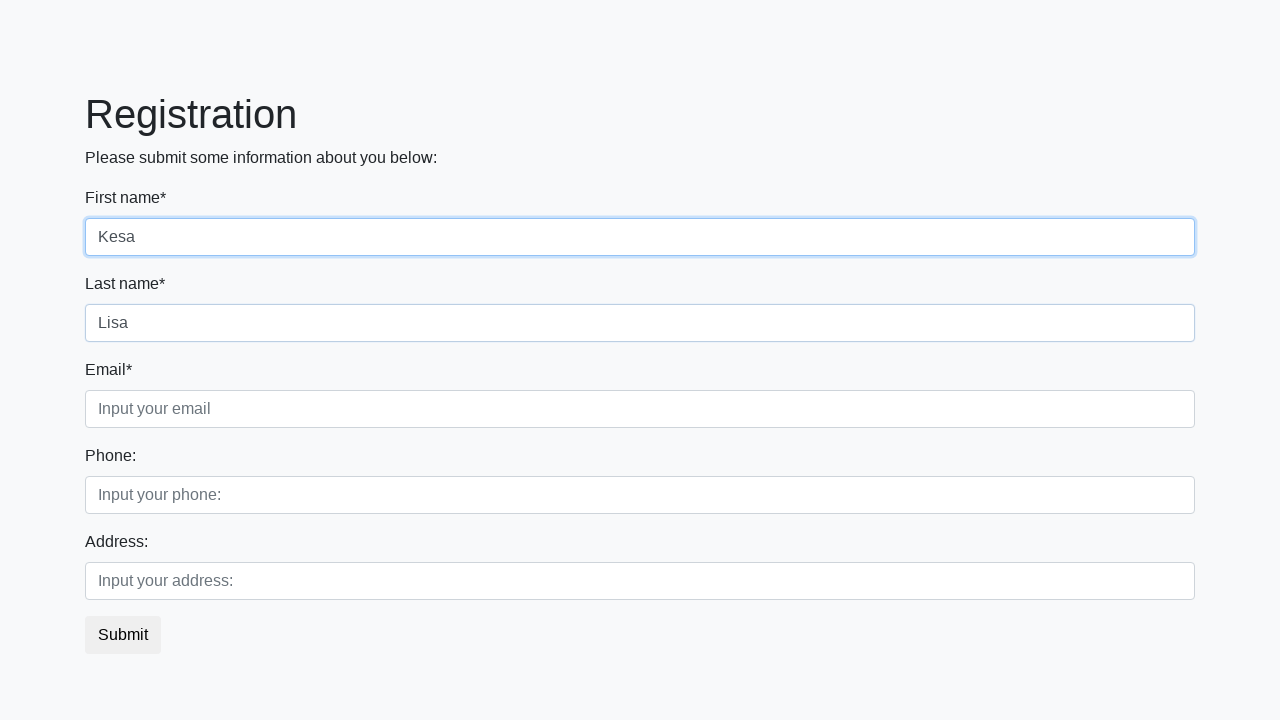

Filled email field with 'KL@google.com' on .third_class .third
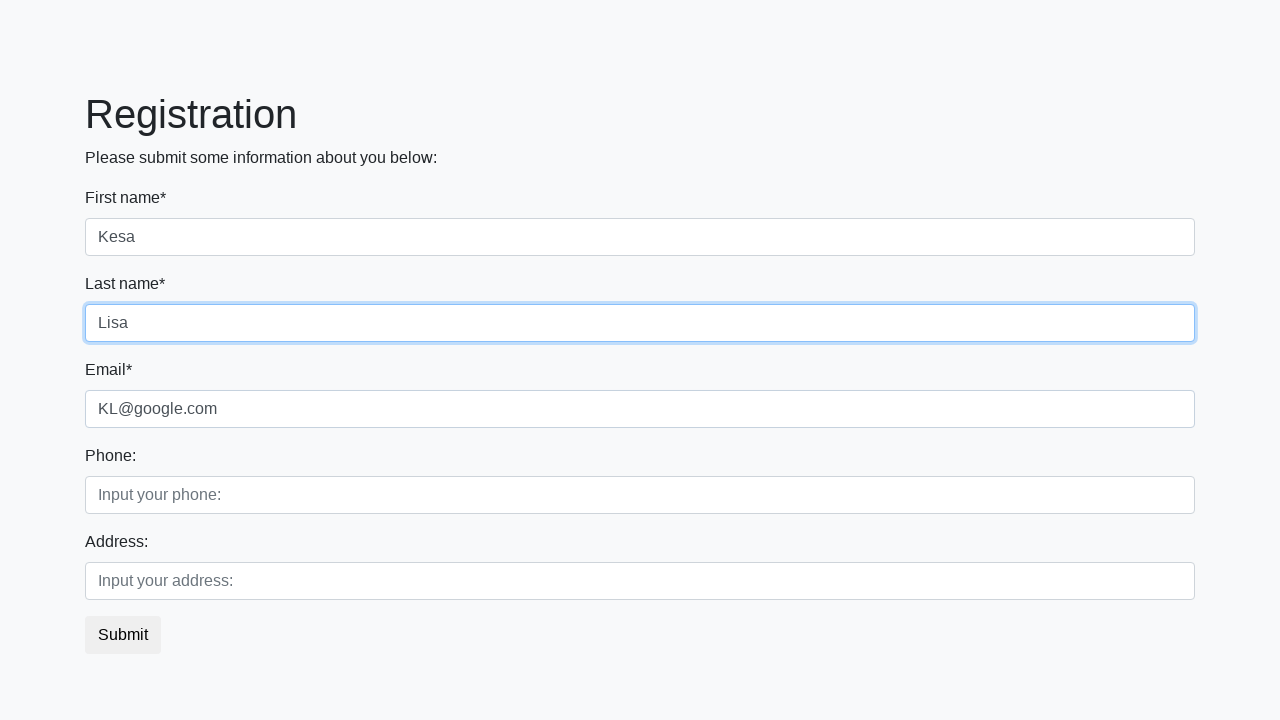

Clicked submit button to register at (123, 635) on button.btn
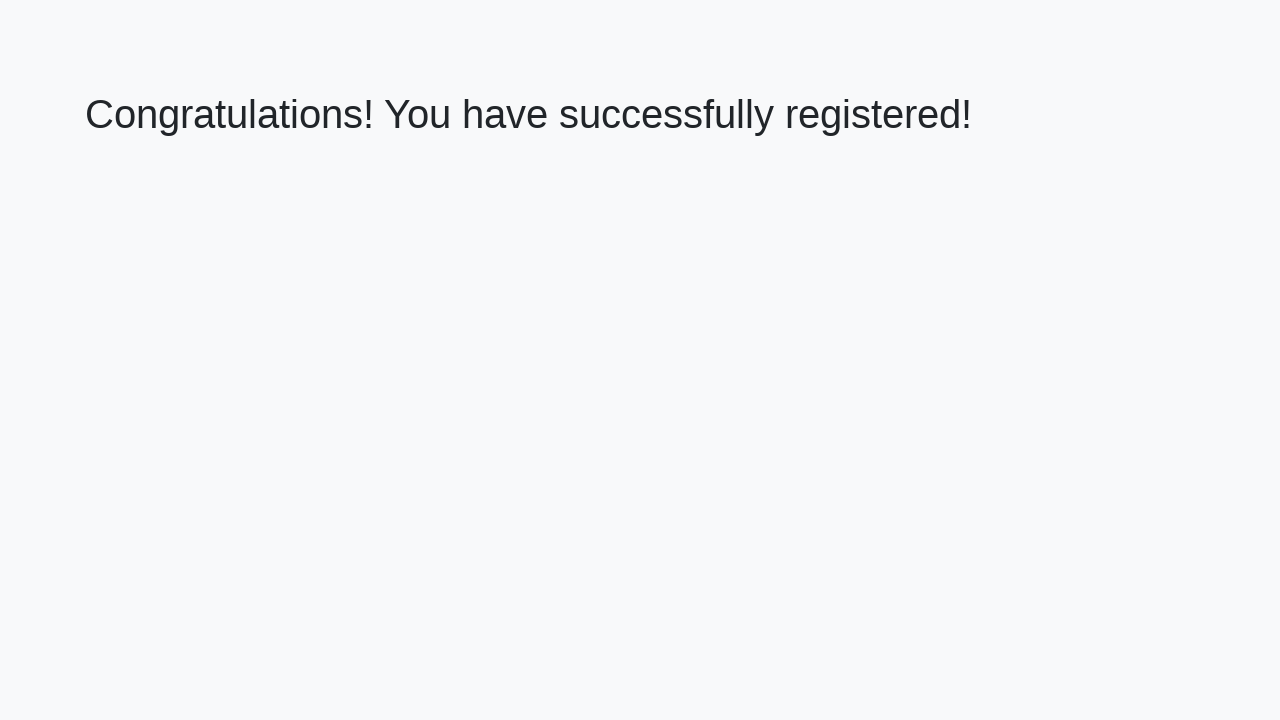

Success message appeared on page
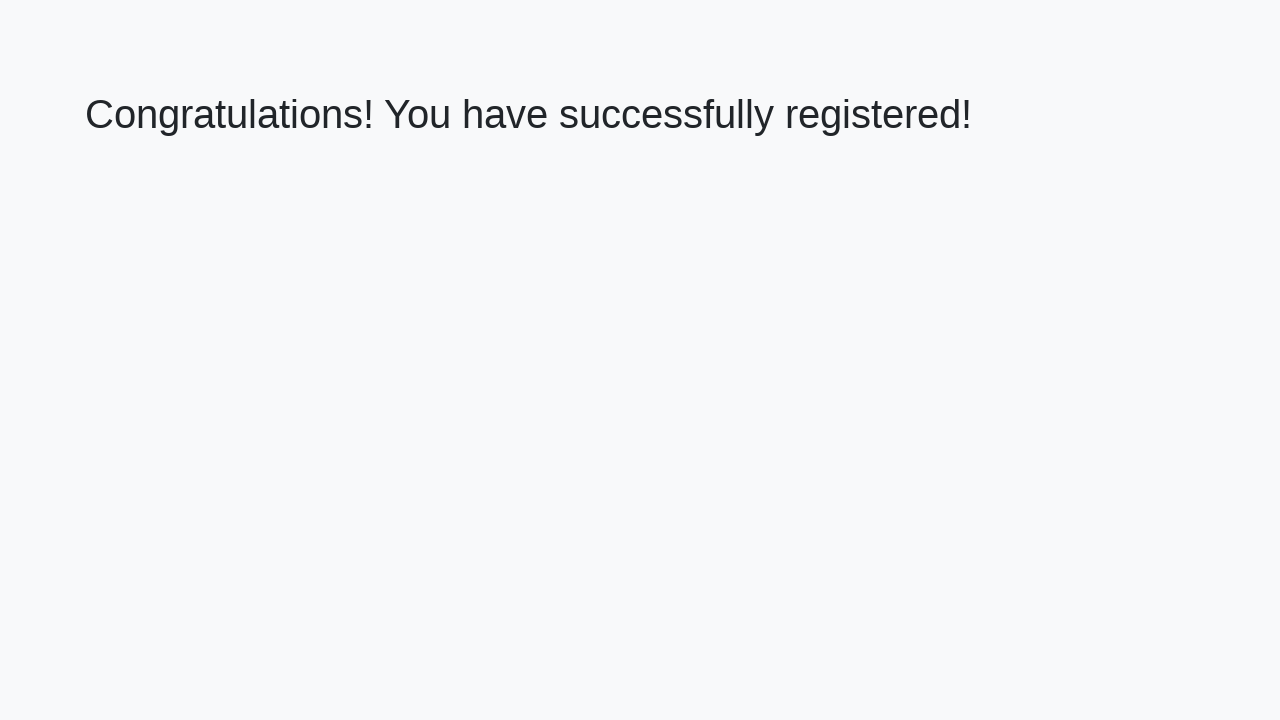

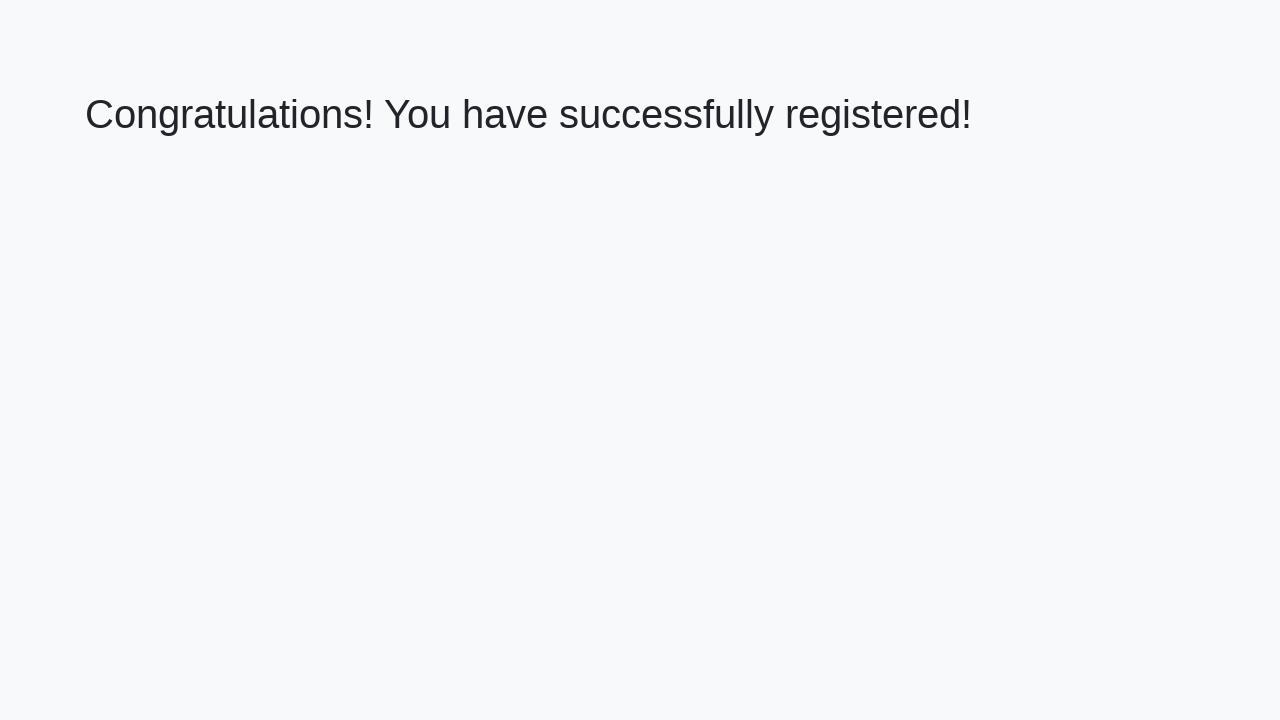